Tests drag and drop functionality by dragging an element and dropping it onto a target element

Starting URL: https://awesomeqa.com/selenium/mouse_interaction.html

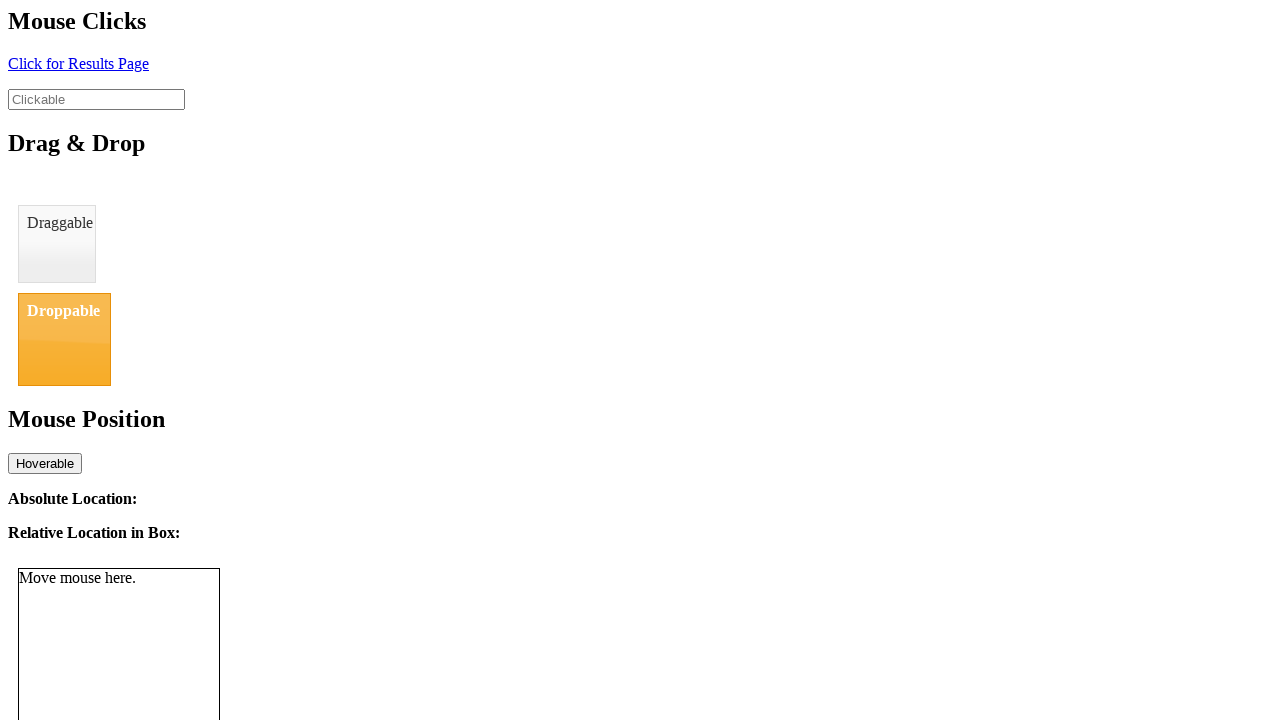

Located draggable element
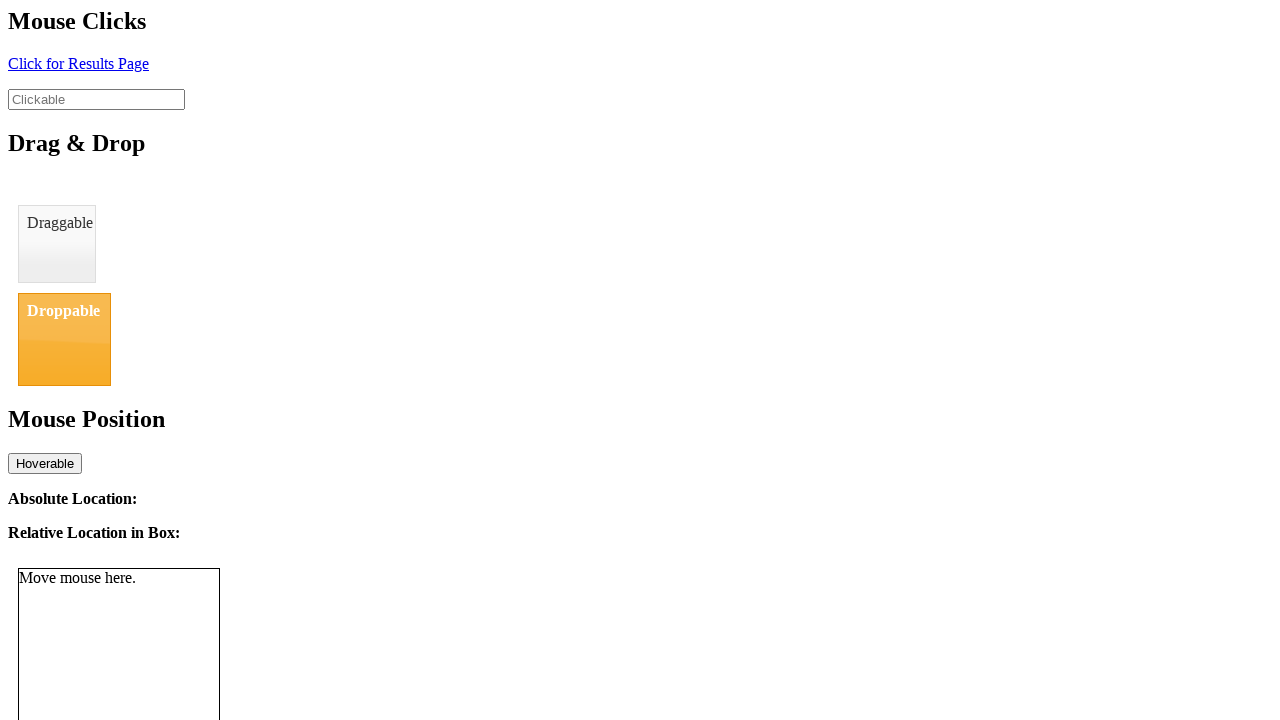

Located droppable element
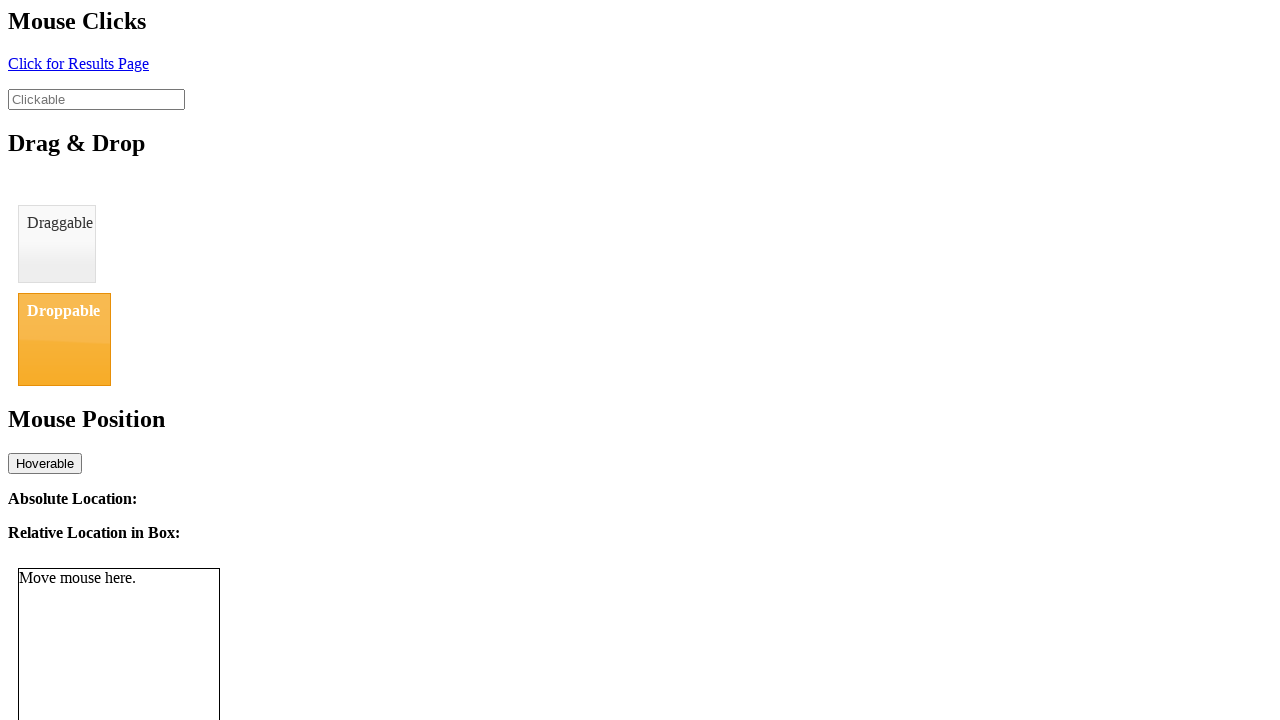

Dragged element to target and dropped it at (64, 339)
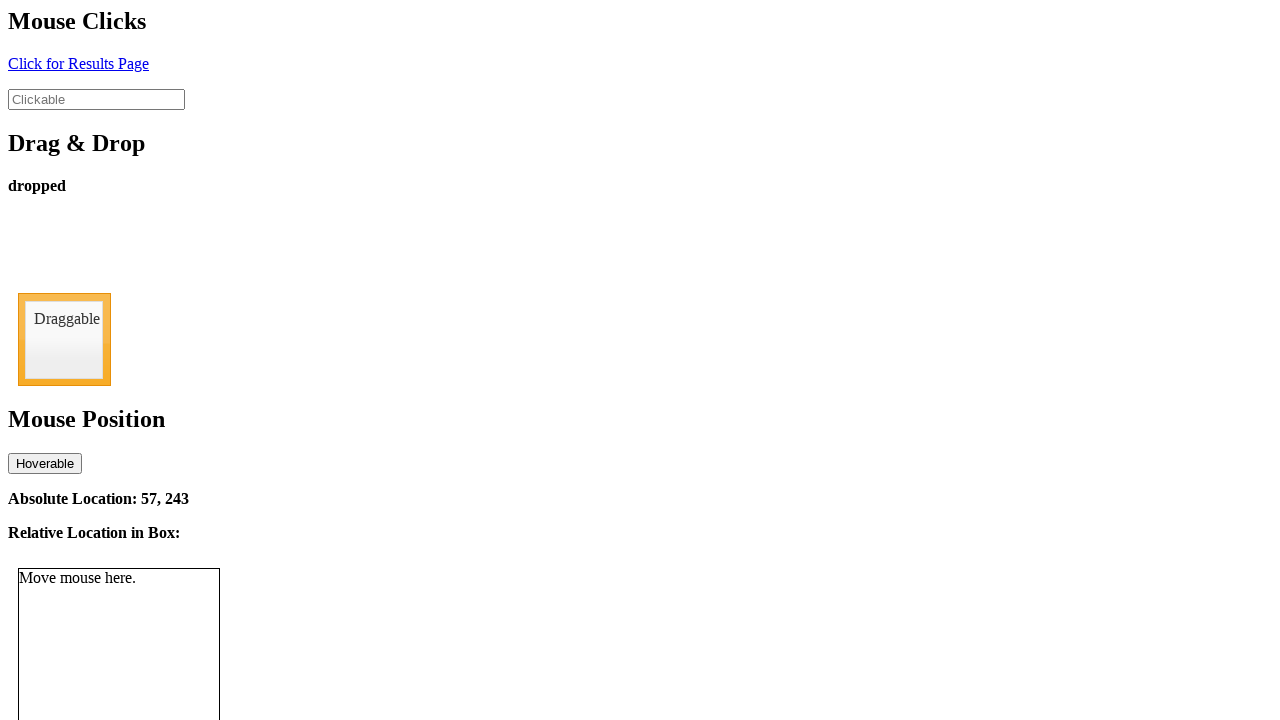

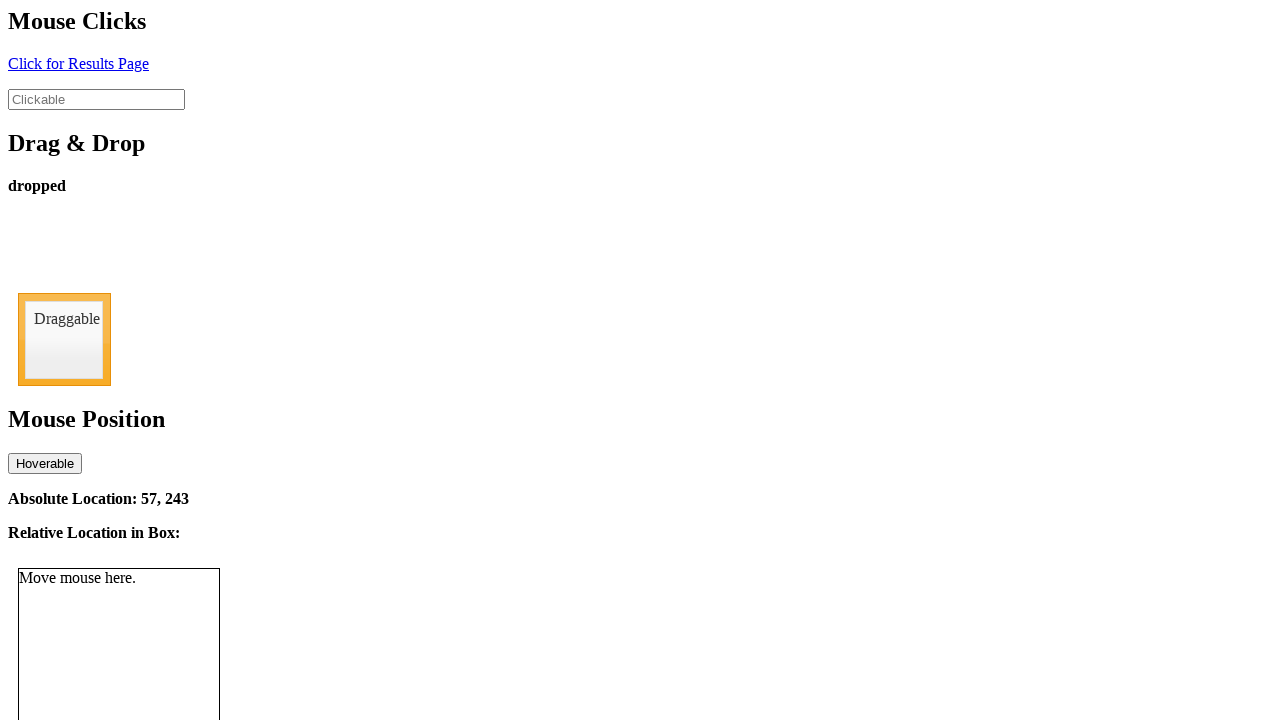